Tests browser navigation functionality including forward/back navigation, opening new tabs, window switching, and window resizing/positioning between DemoQA and Tools QA sites

Starting URL: https://demoqa.com

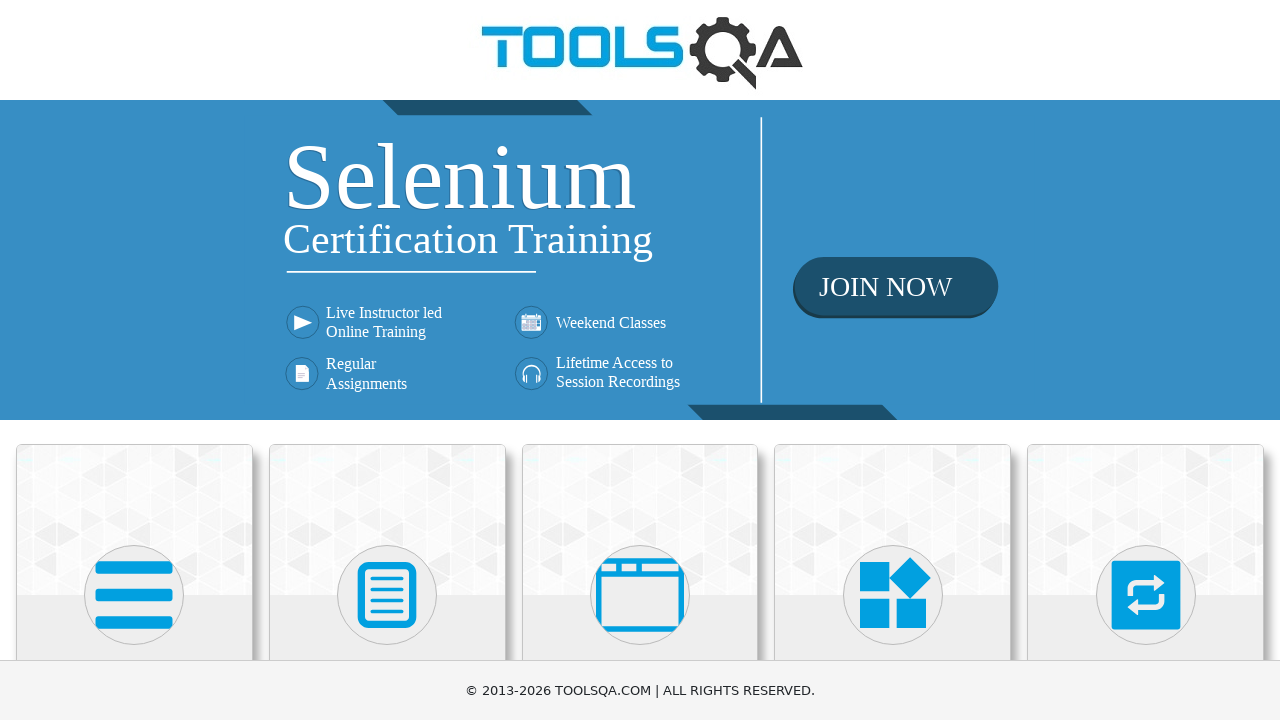

Navigated to Tools QA selenium training page
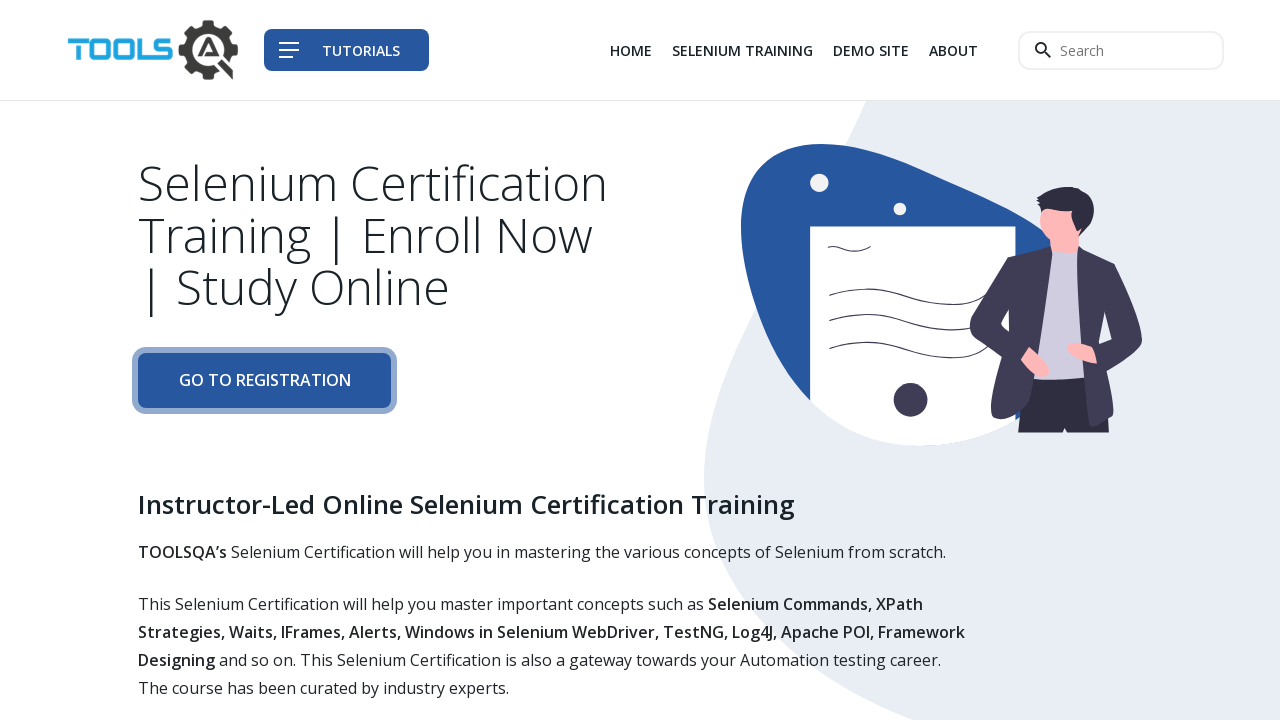

Tools QA page loaded (networkidle)
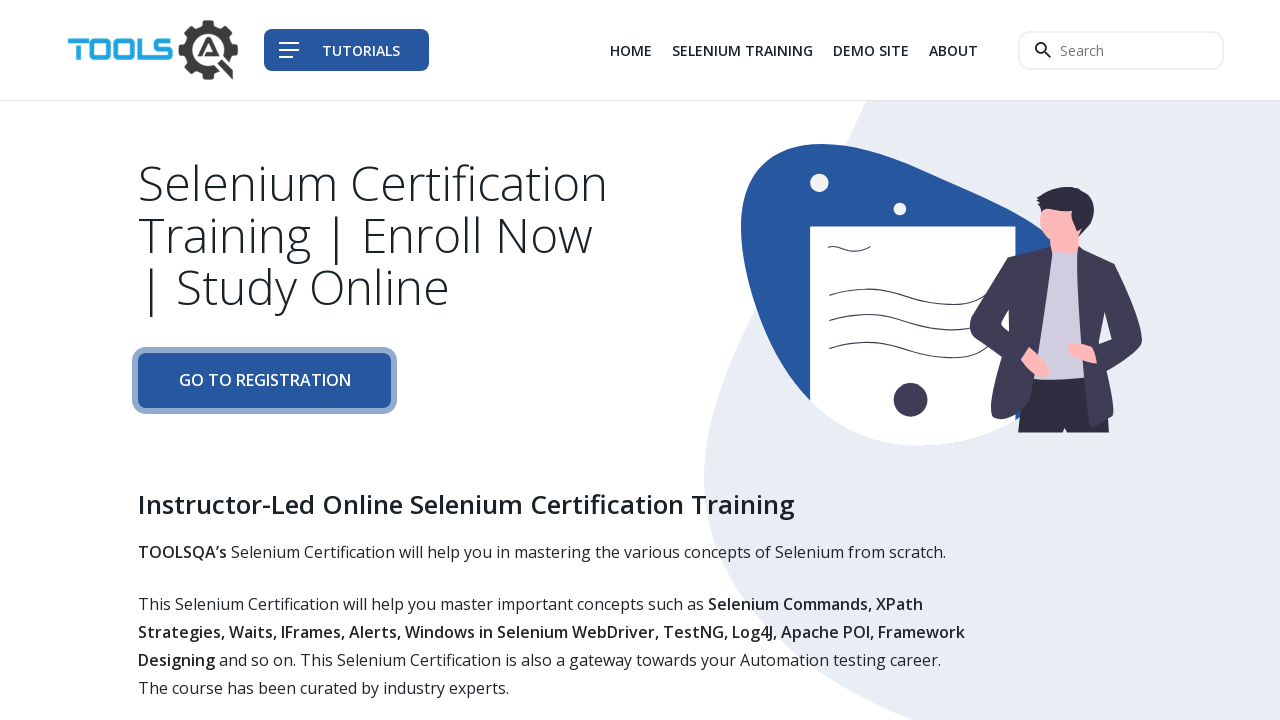

Navigated back to previous page (DemoQA)
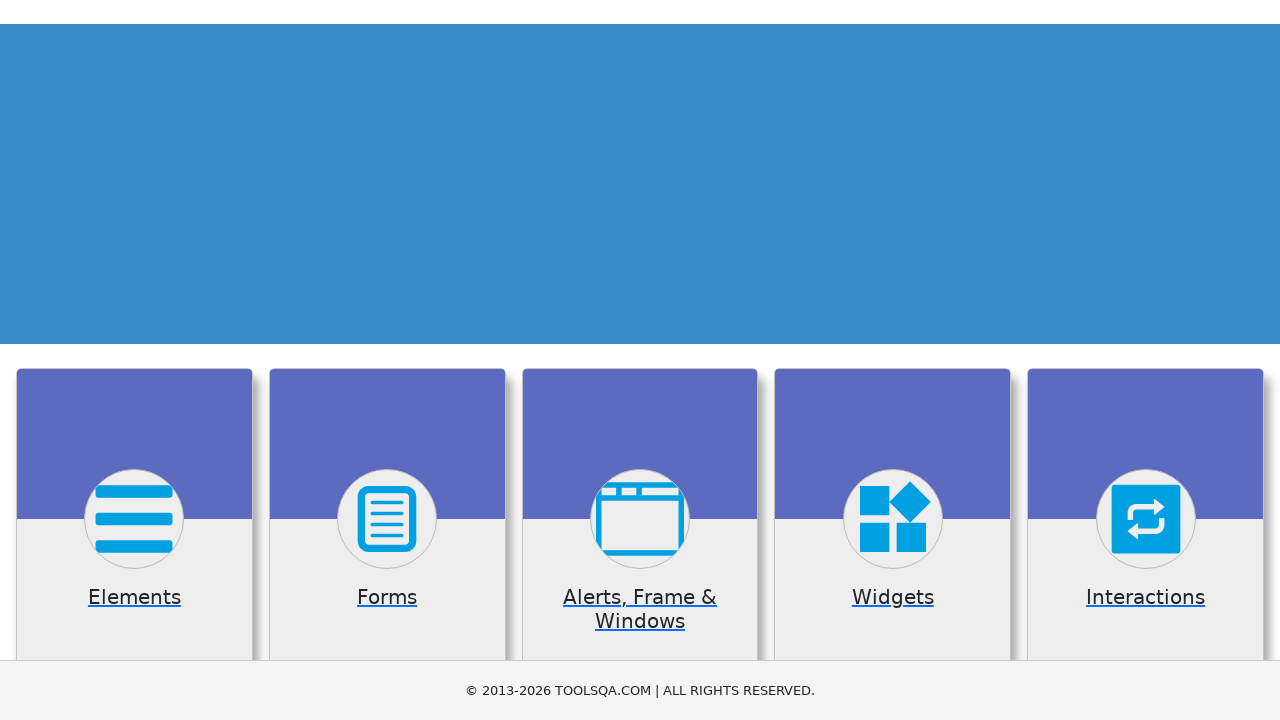

DemoQA page loaded after back navigation (networkidle)
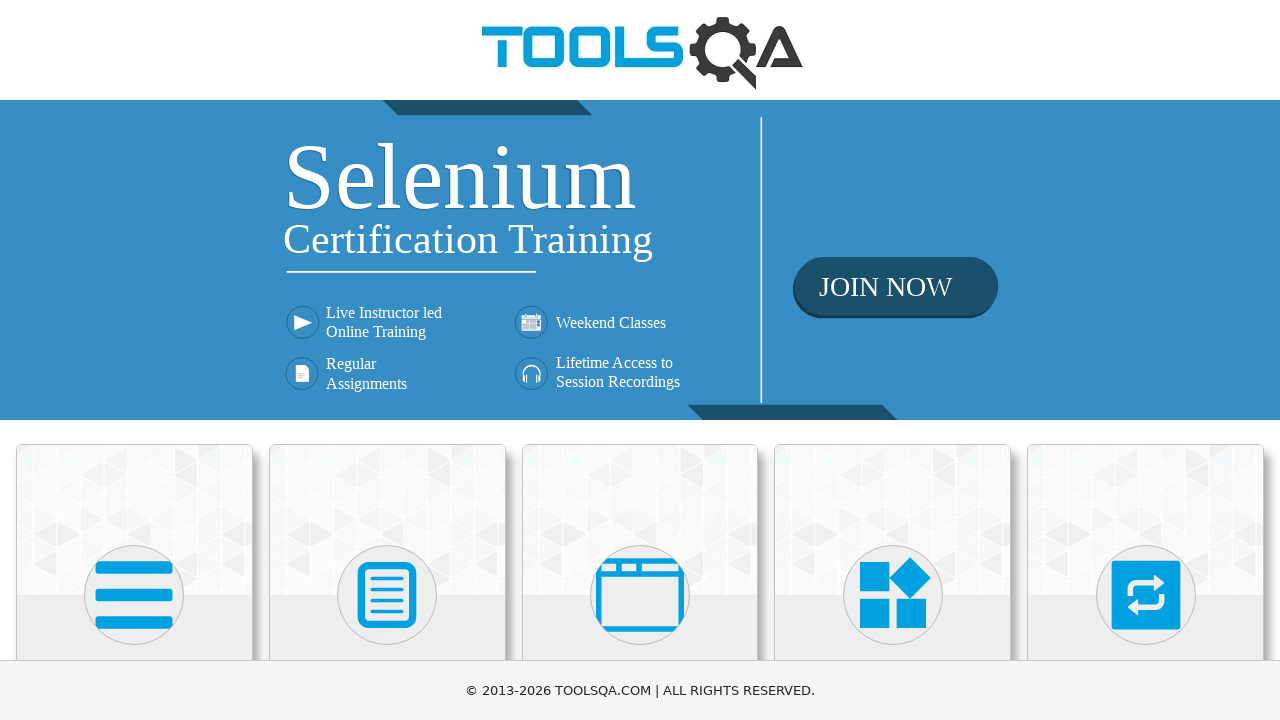

Navigated forward to Tools QA page
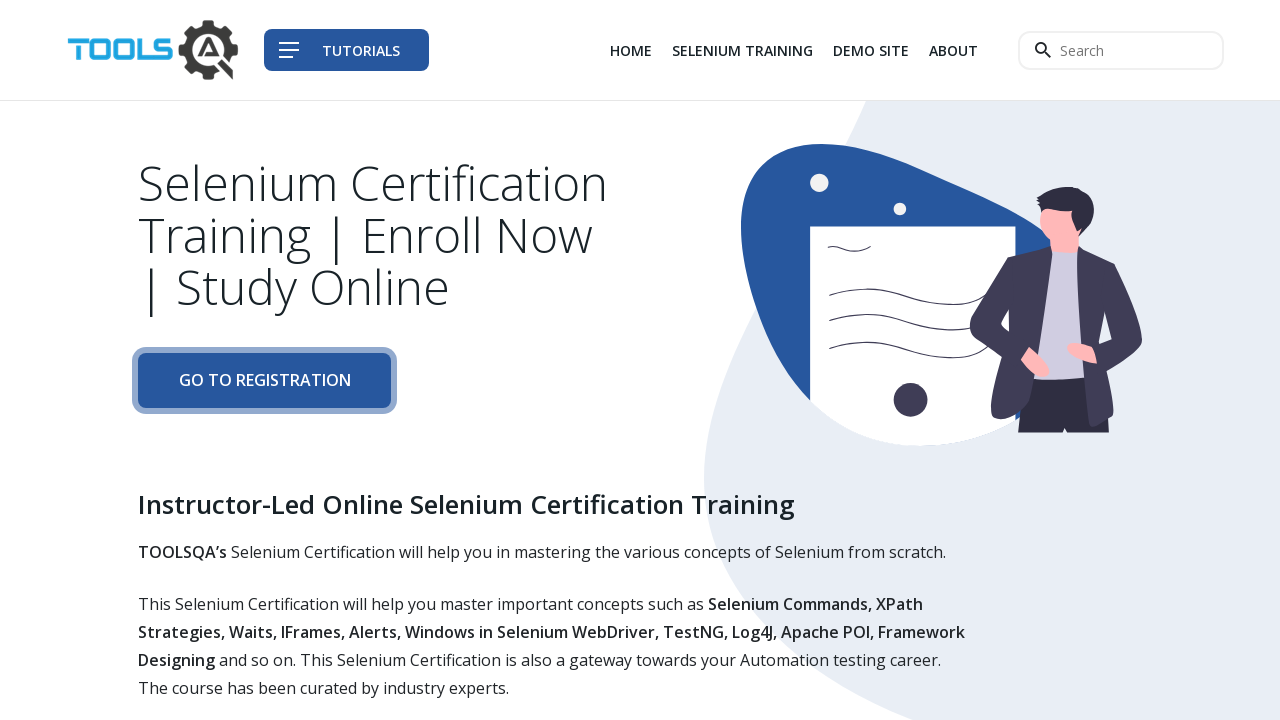

Tools QA page loaded after forward navigation (networkidle)
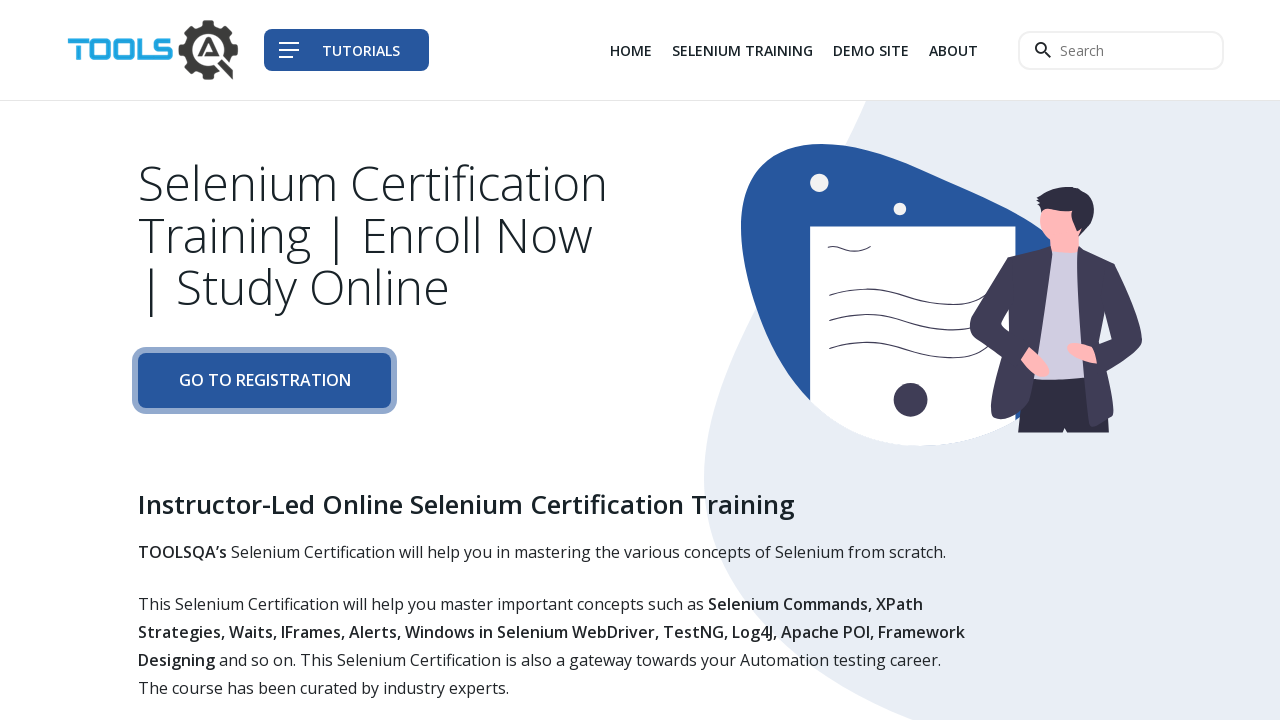

Opened new browser tab
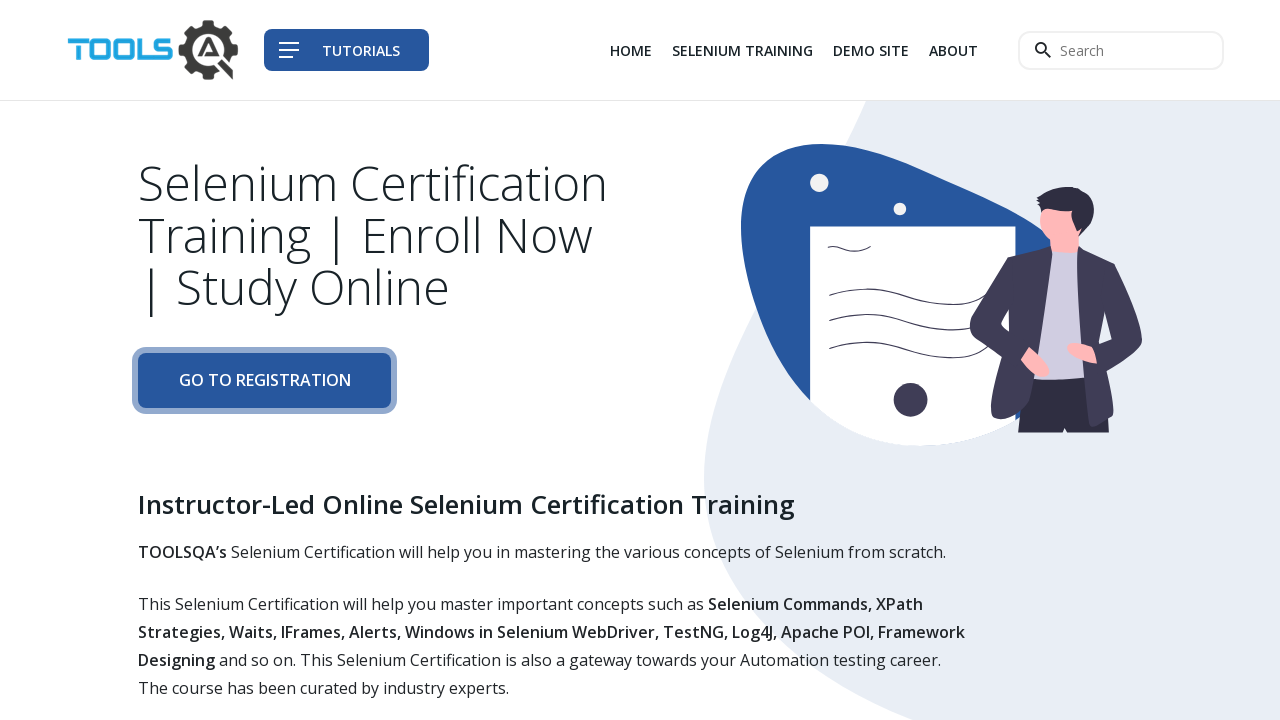

Navigated new tab to DemoQA home page
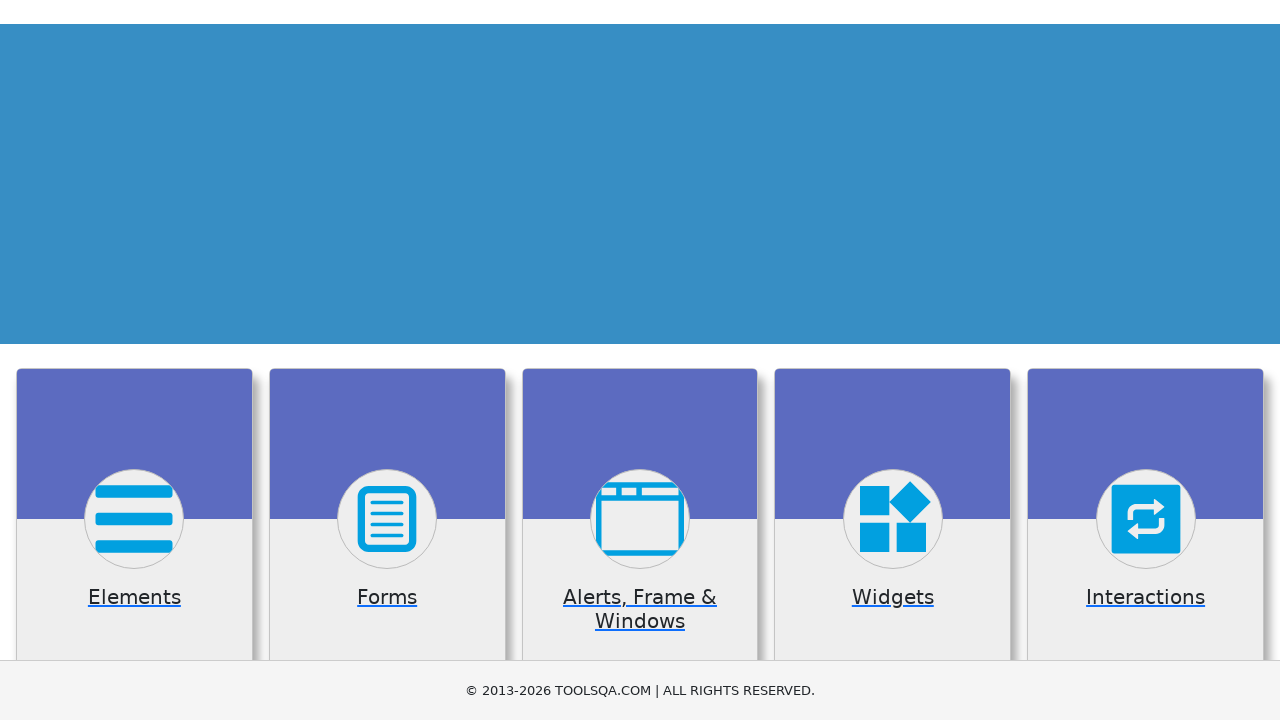

DemoQA page loaded in new tab (networkidle)
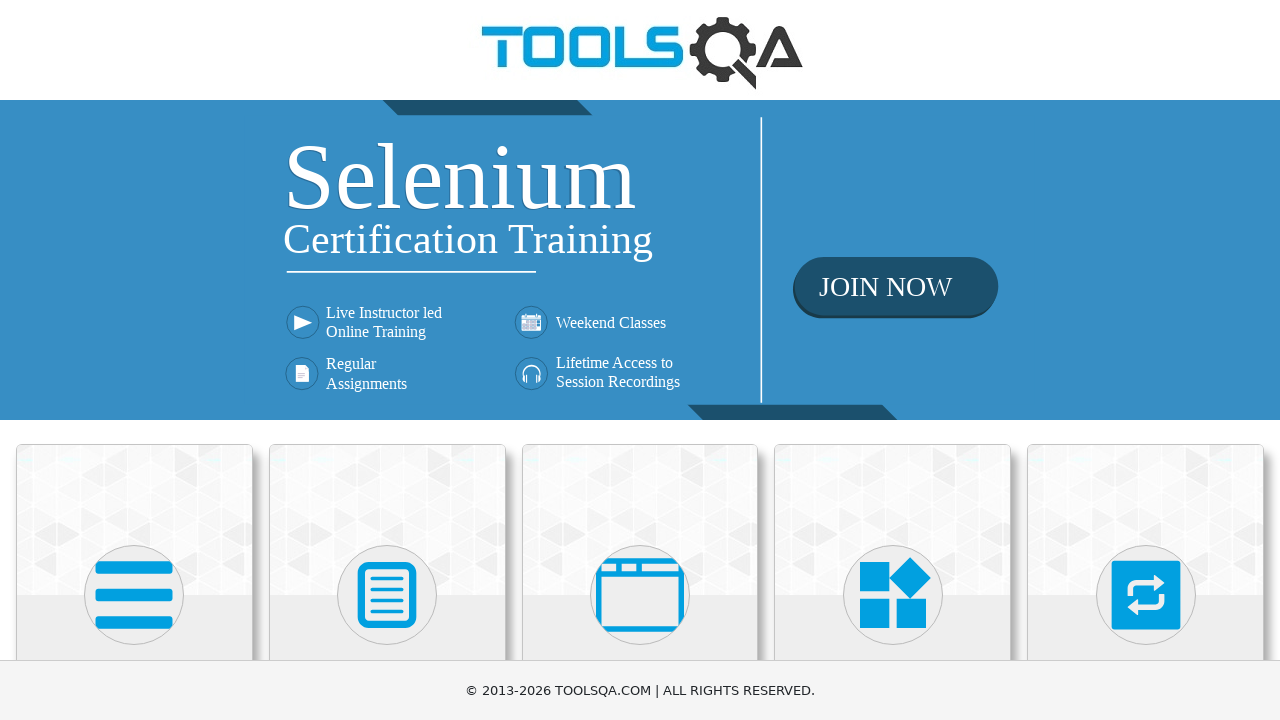

Closed new tab, returned to original tab
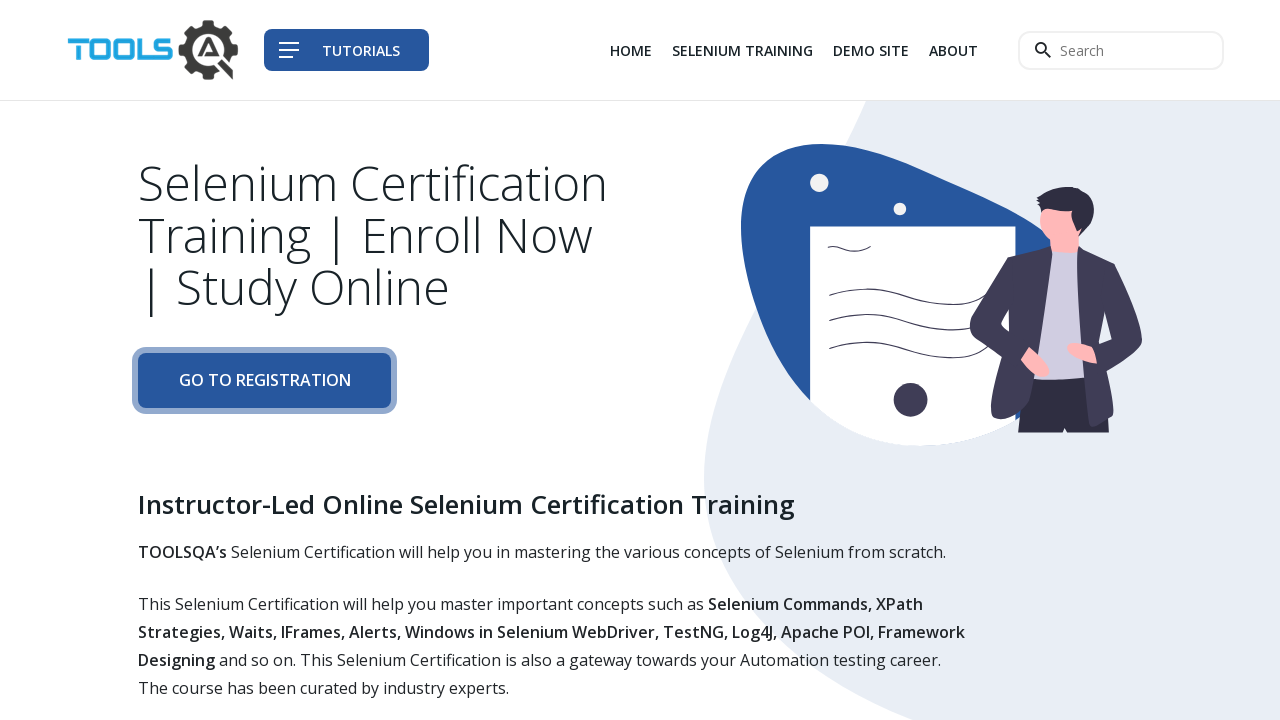

Set viewport size to 800x600 pixels
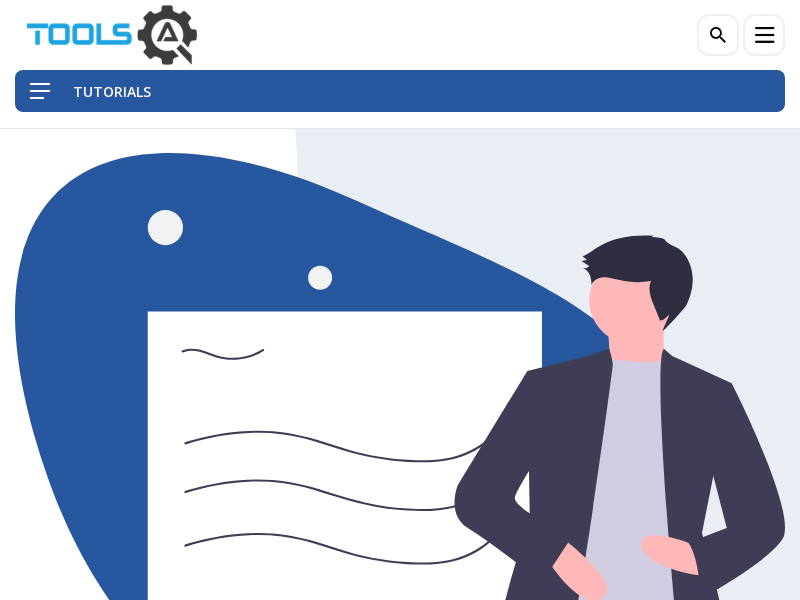

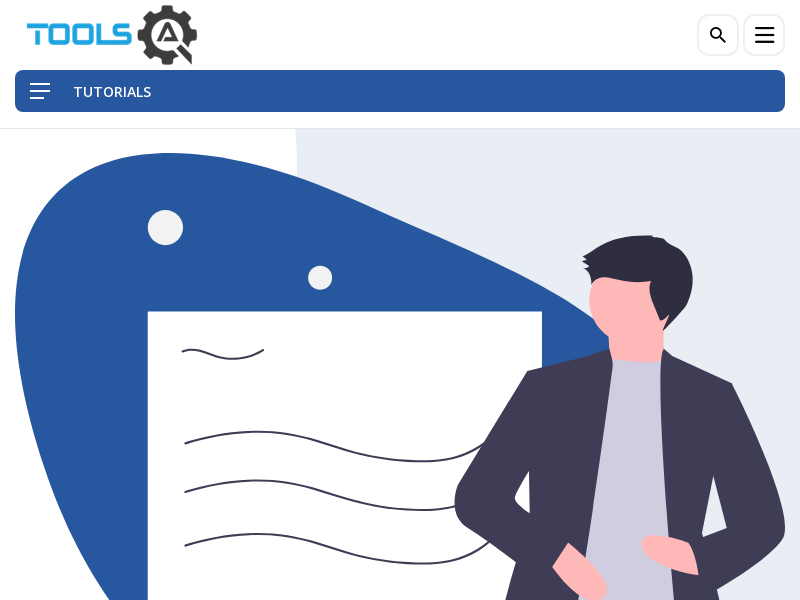